Tests iframe handling by switching to the first iframe and filling a last name field

Starting URL: https://letcode.in/frame/

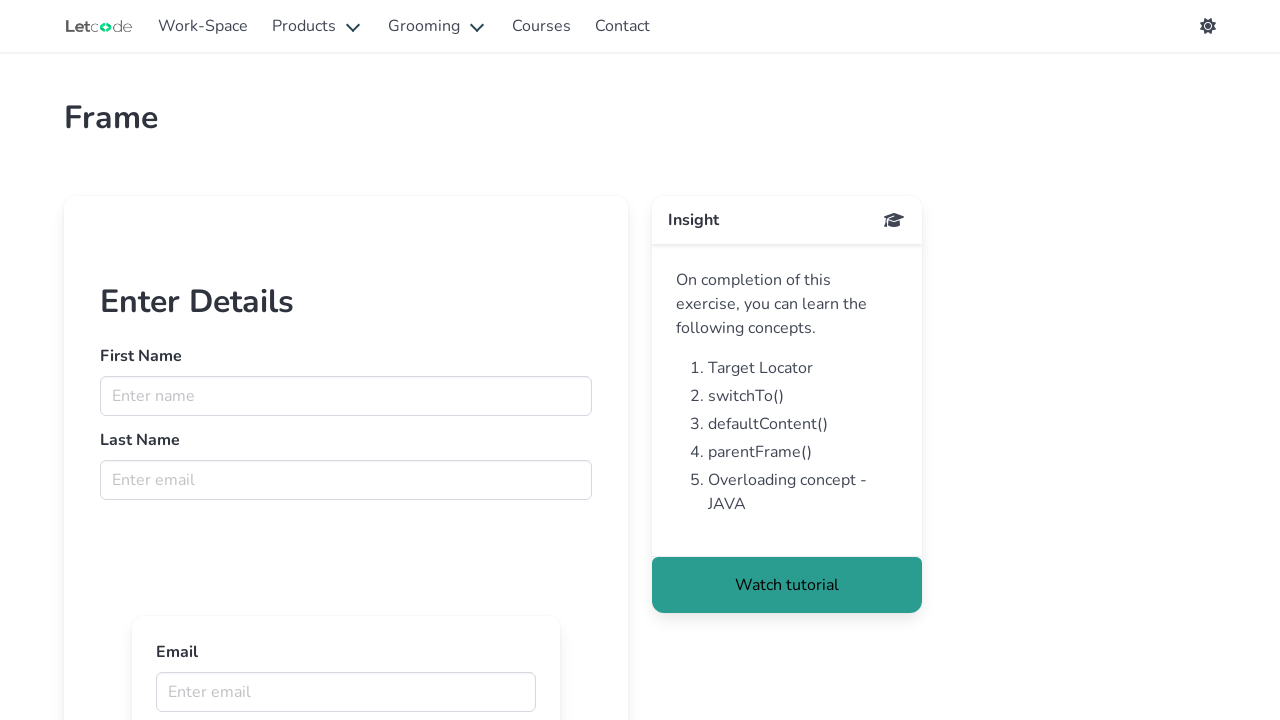

Switched to the first iframe on the page
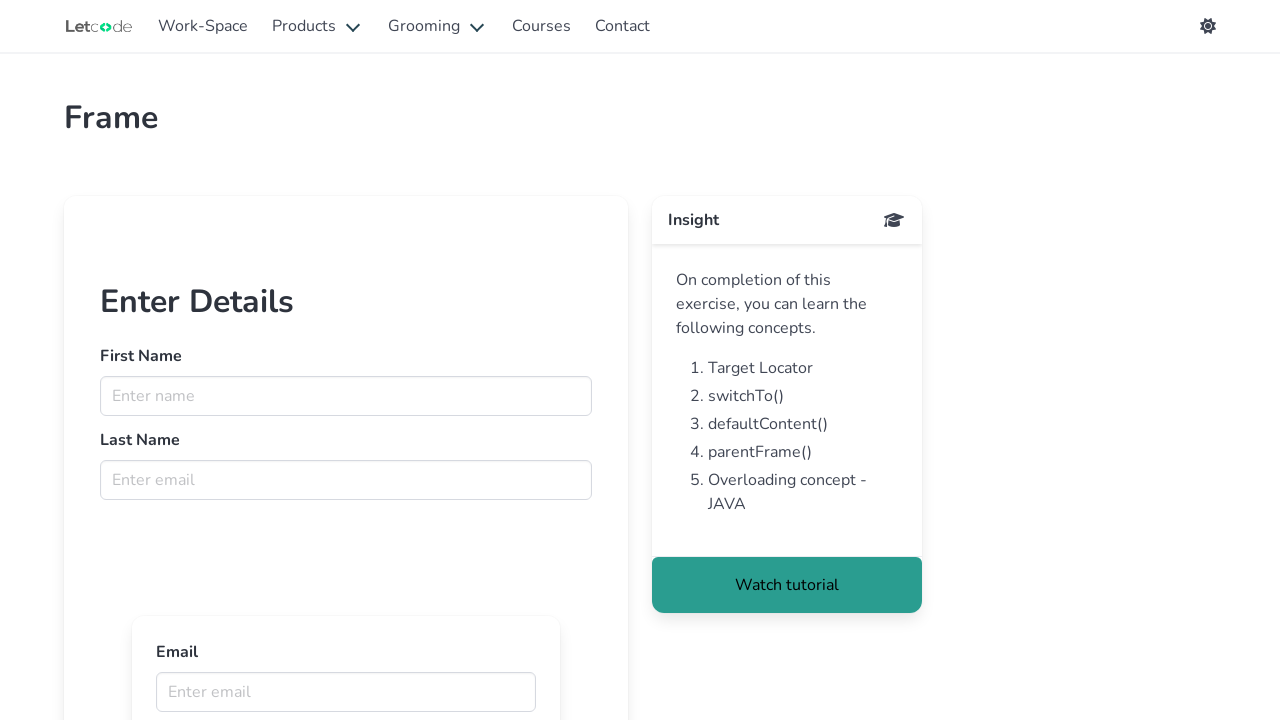

Filled last name field with 'sharma' inside the iframe on iframe >> nth=0 >> internal:control=enter-frame >> input[name='lname']
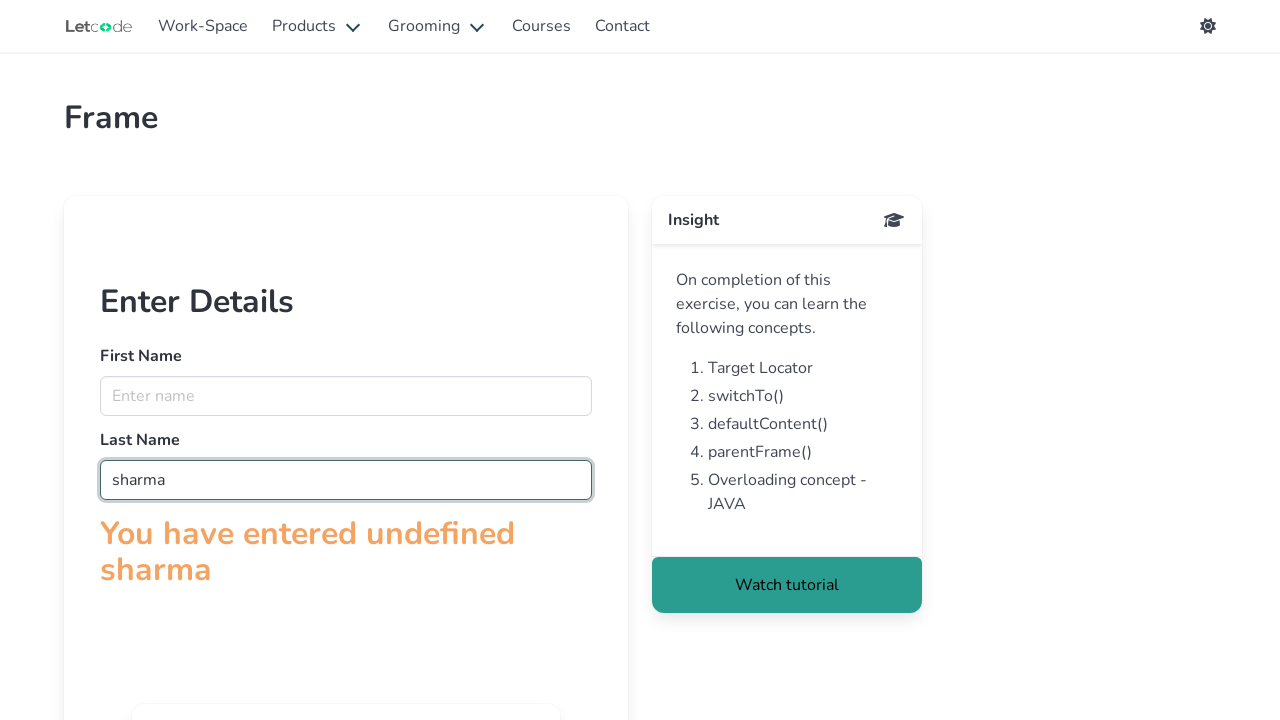

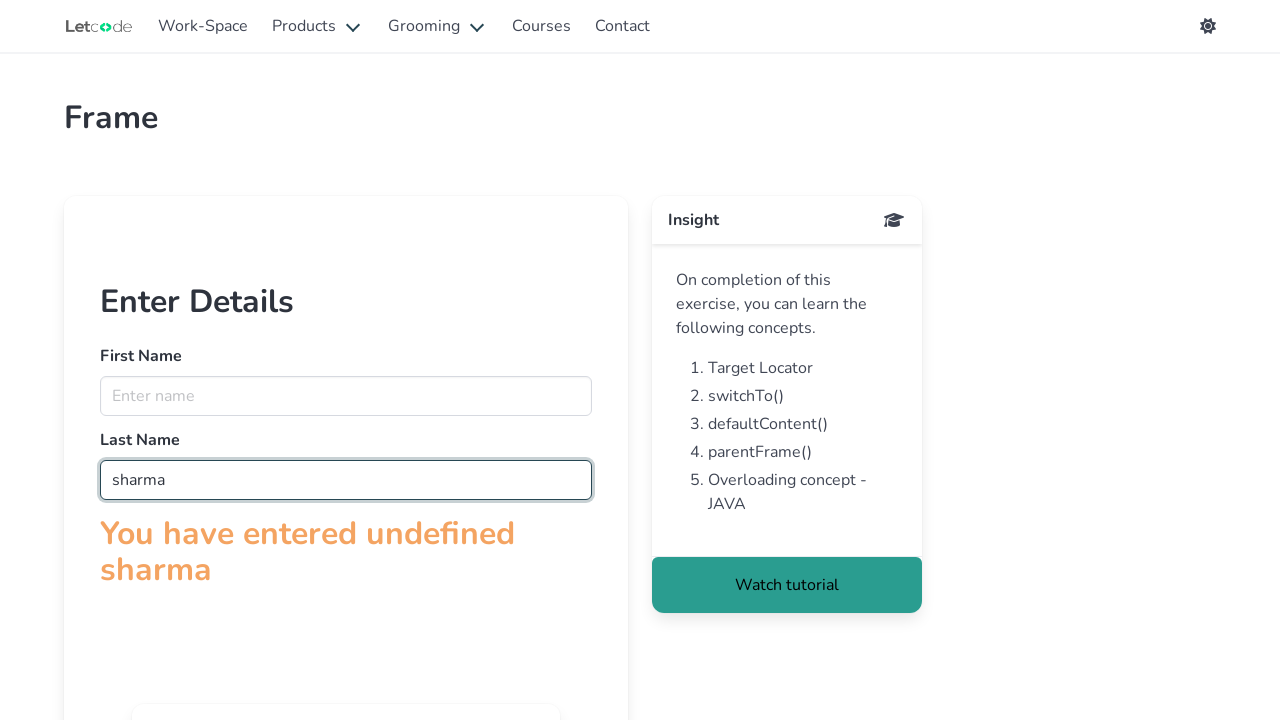